Basic smoke test that navigates to Flipkart homepage, maximizes the window, and verifies the page loads successfully.

Starting URL: https://www.flipkart.com/

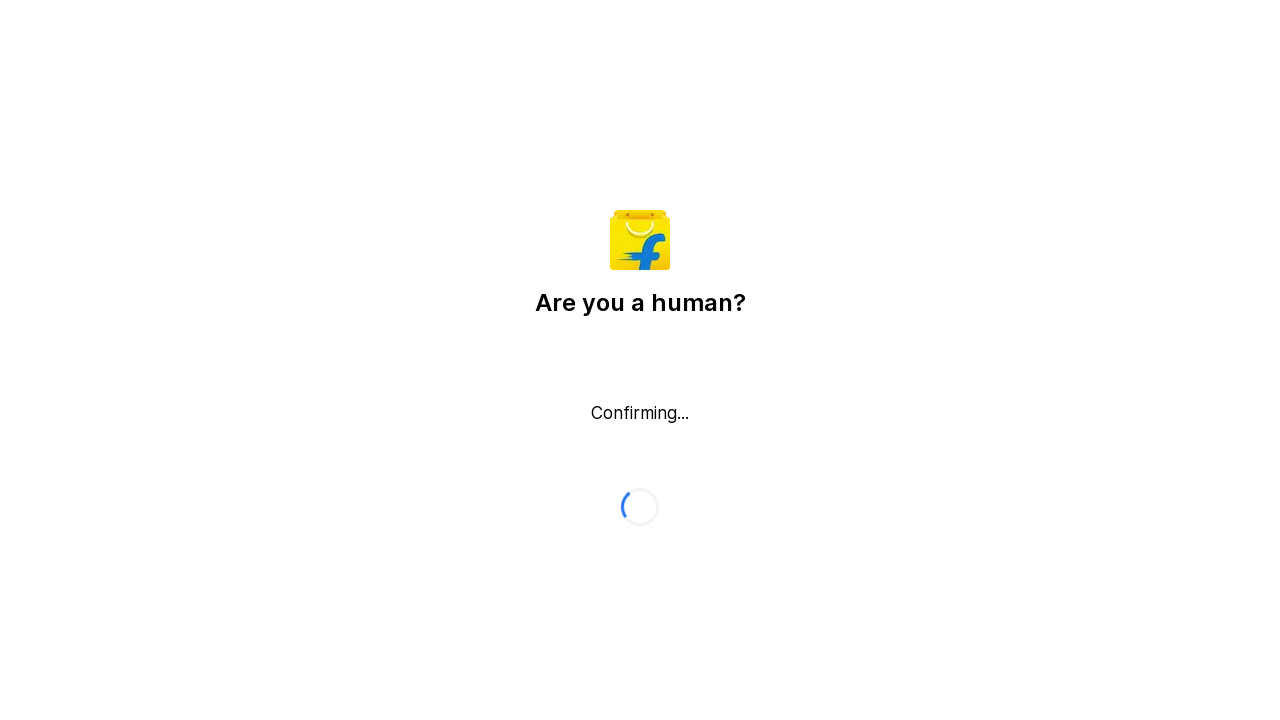

Set viewport size to 1920x1080
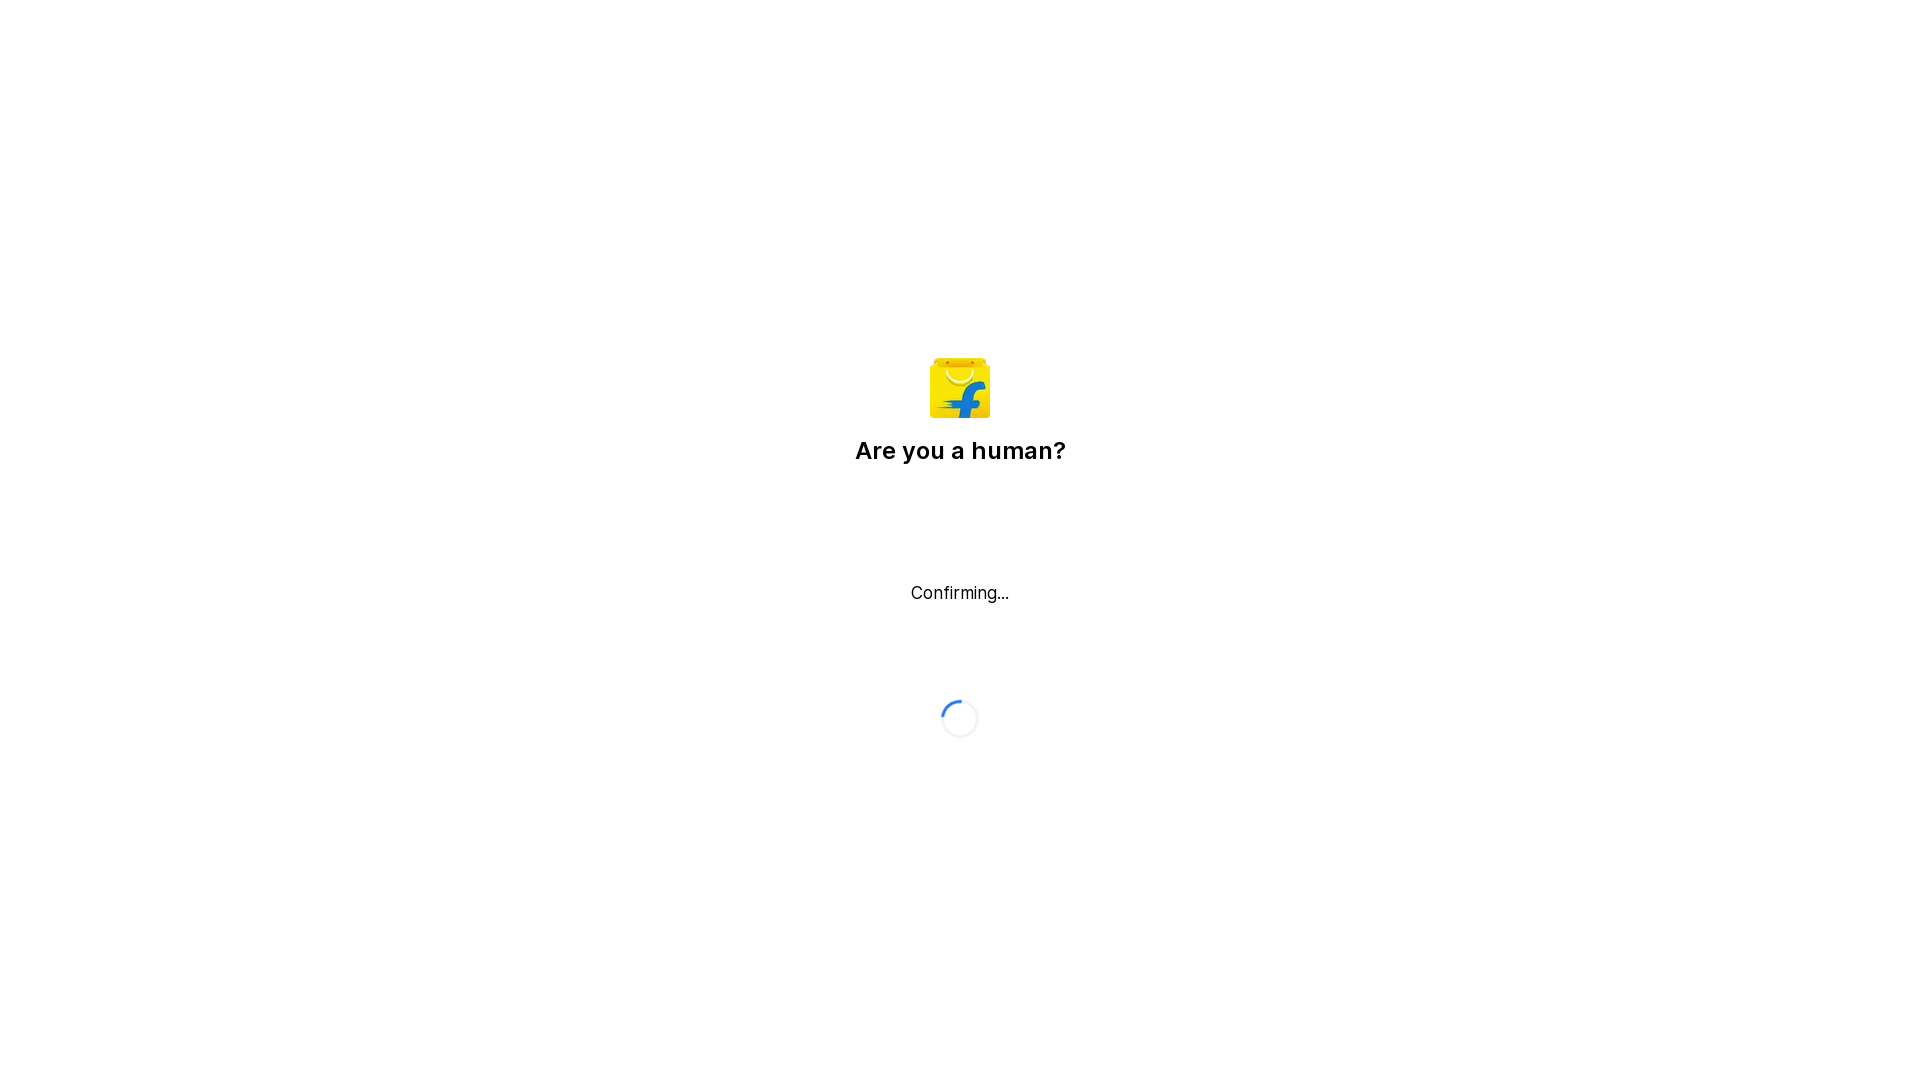

Flipkart homepage loaded successfully
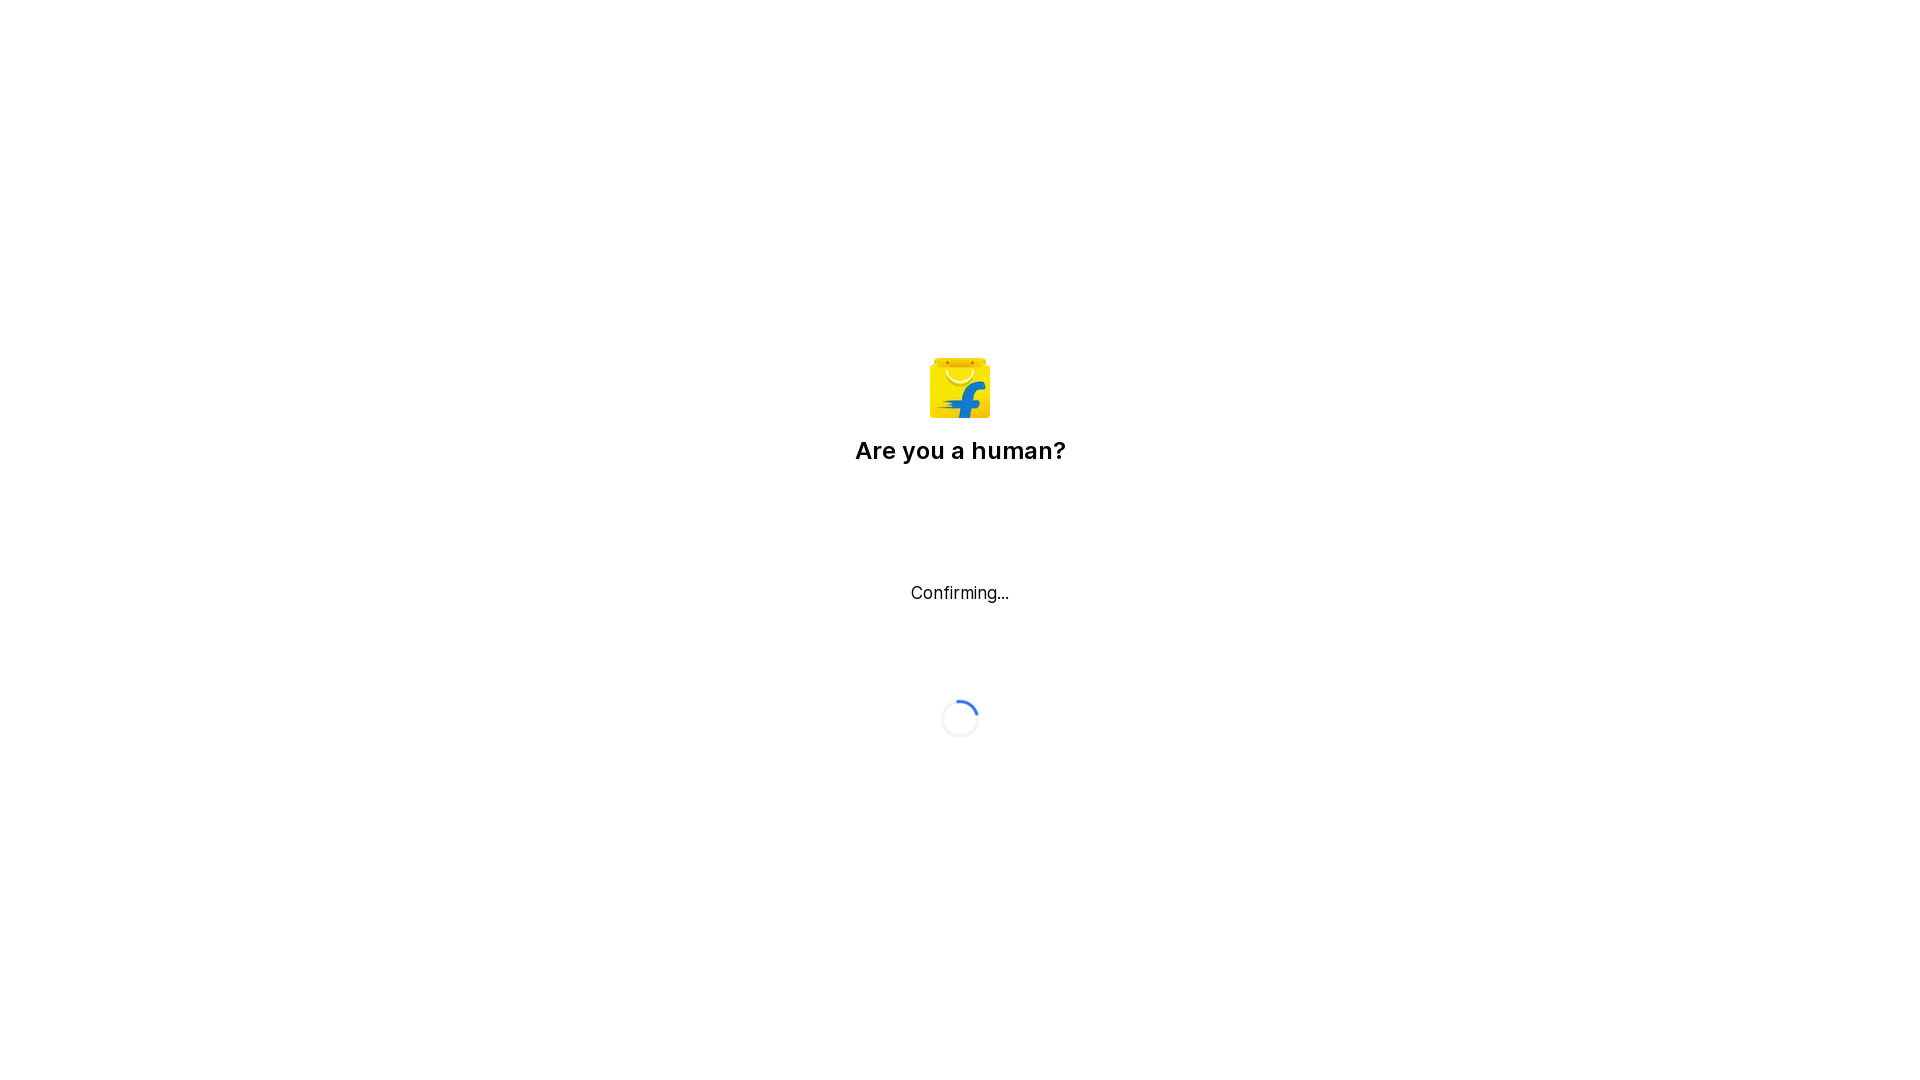

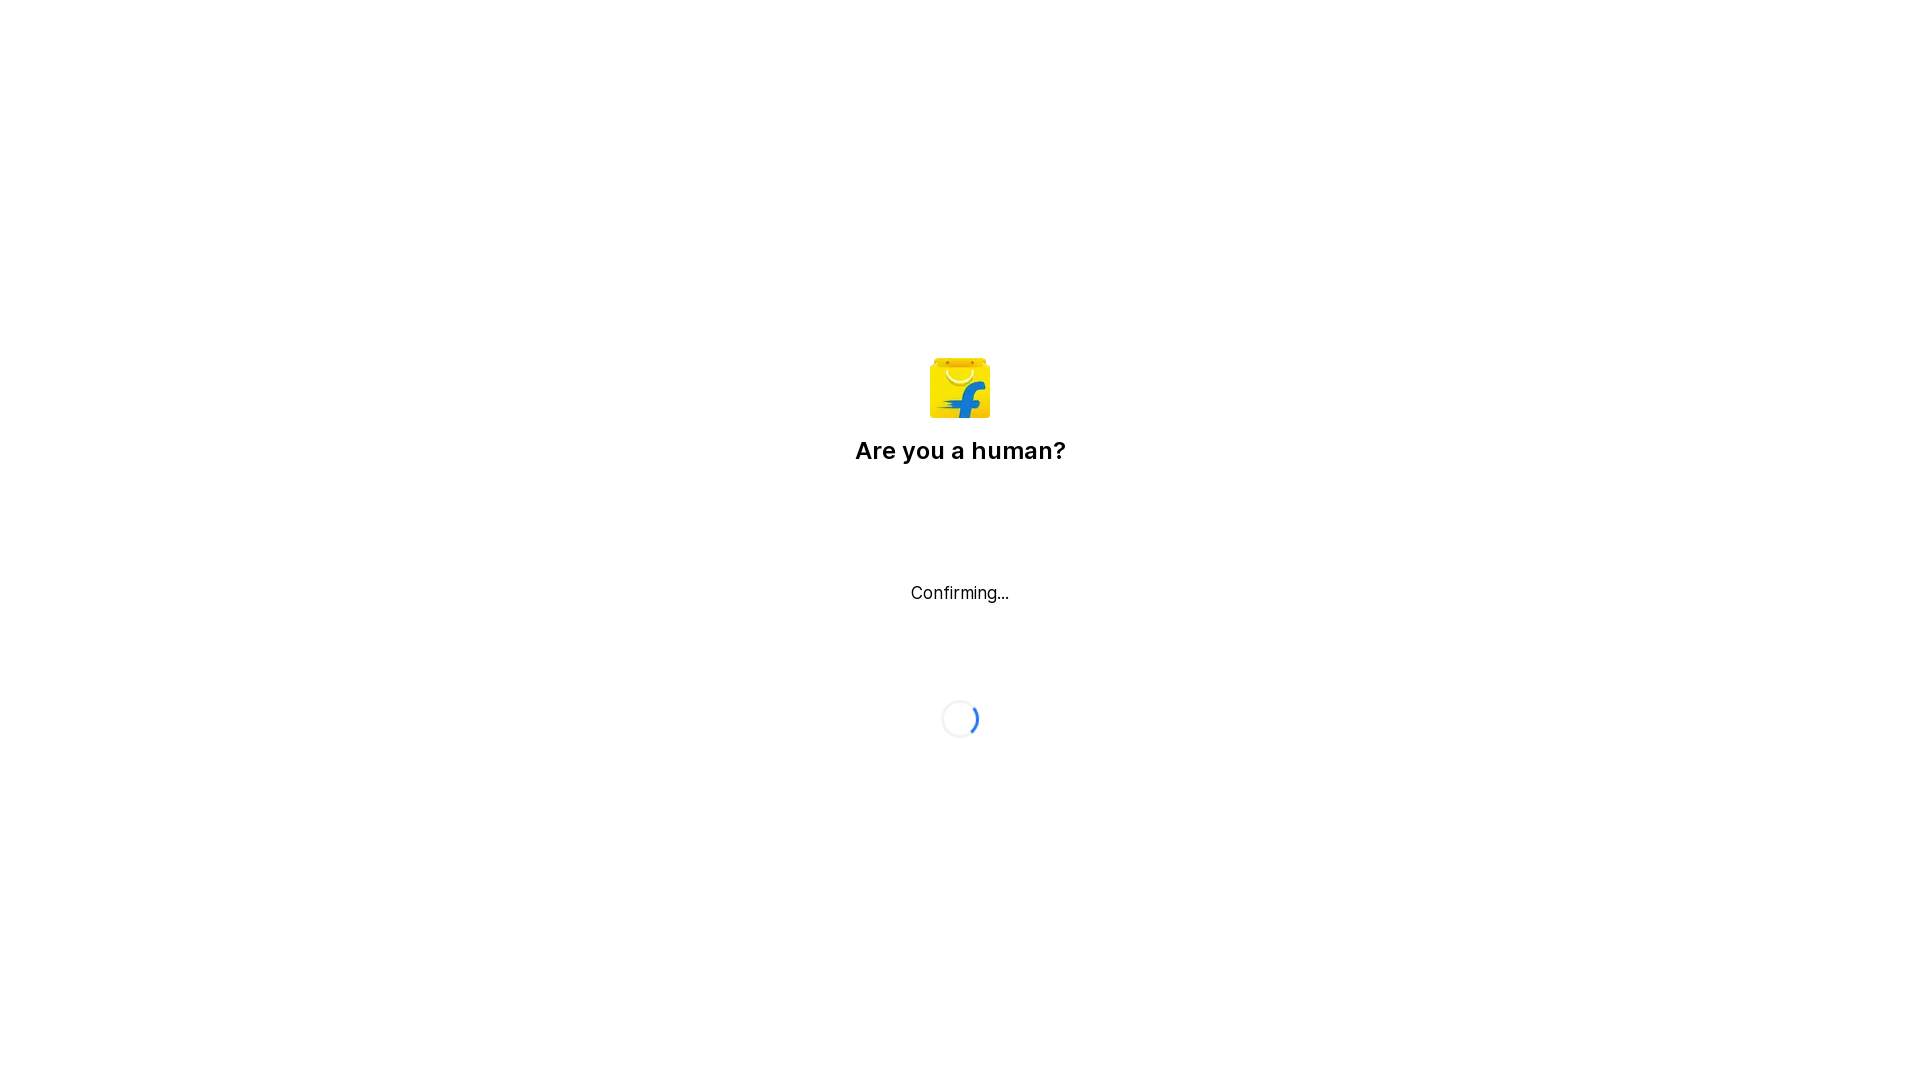